Tests a laminate flooring calculator with larger room dimensions (12x9m), different laminate size (1800x300mm), and horizontal laying direction to calculate required materials and cost.

Starting URL: https://masterskayapola.ru/kalkulyator/laminata.html

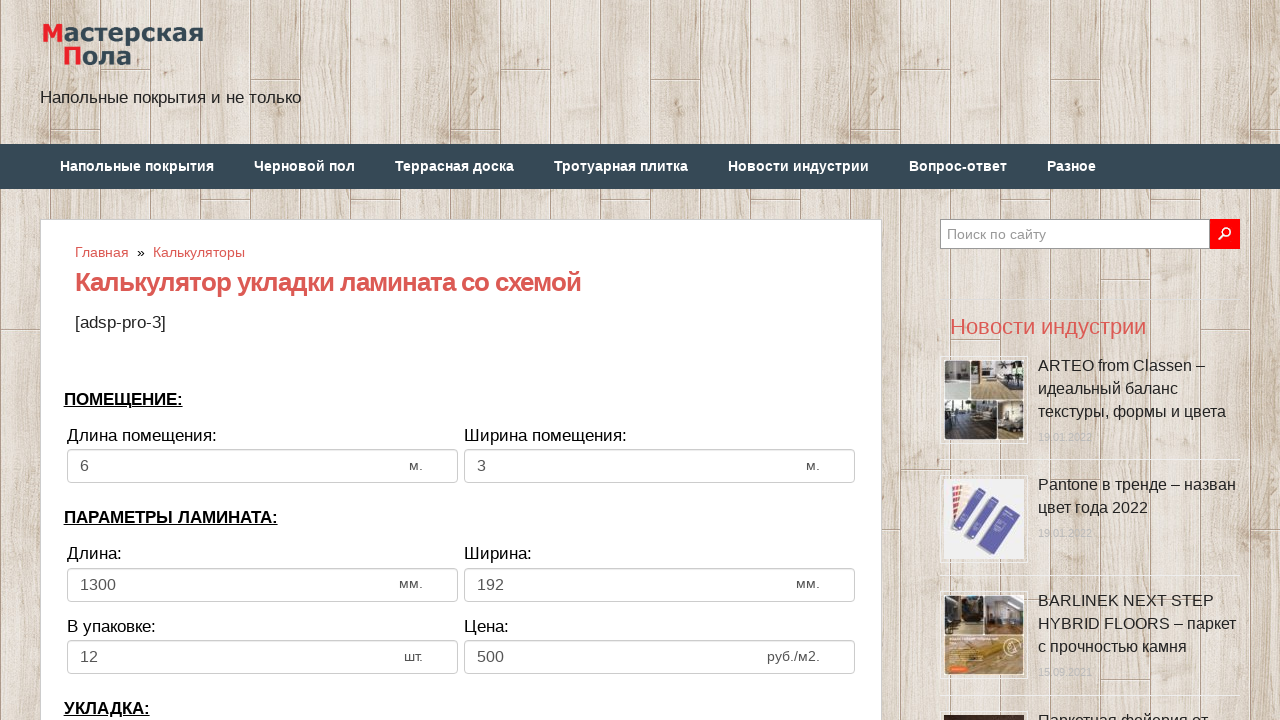

Clicked room width input field at (262, 466) on input[name='calc_roomwidth']
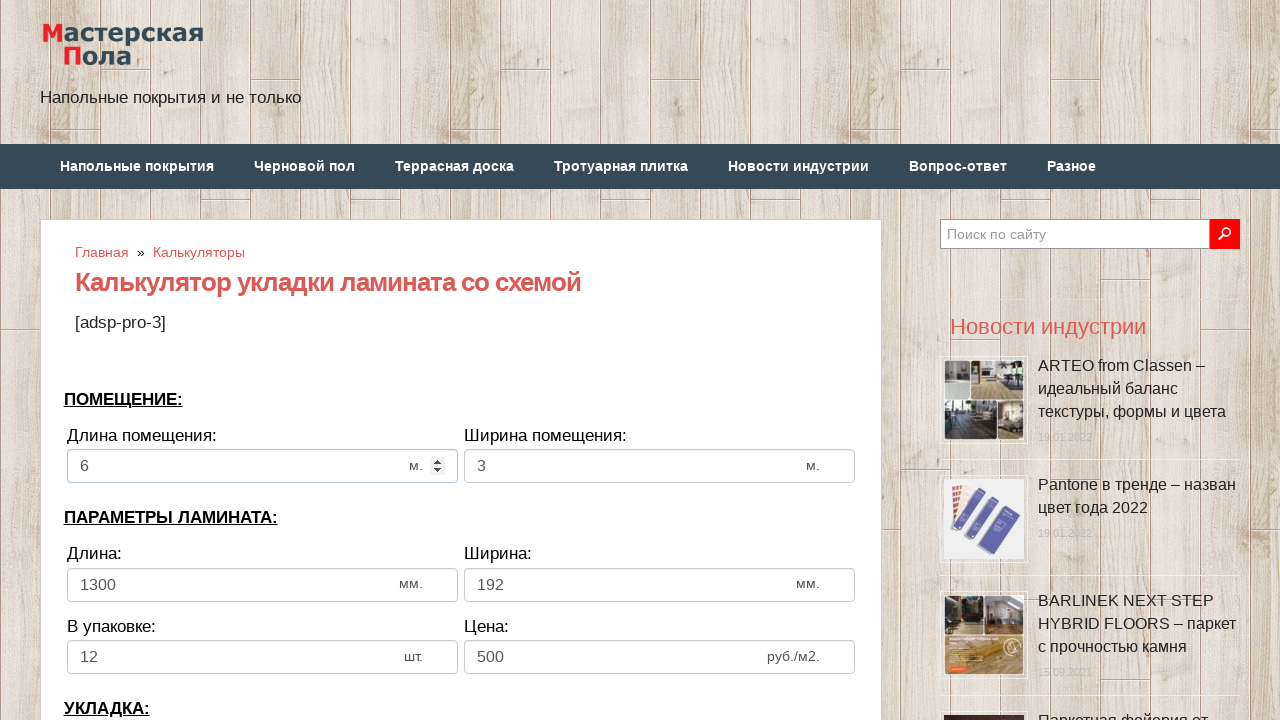

Filled room width with 12 meters on input[name='calc_roomwidth']
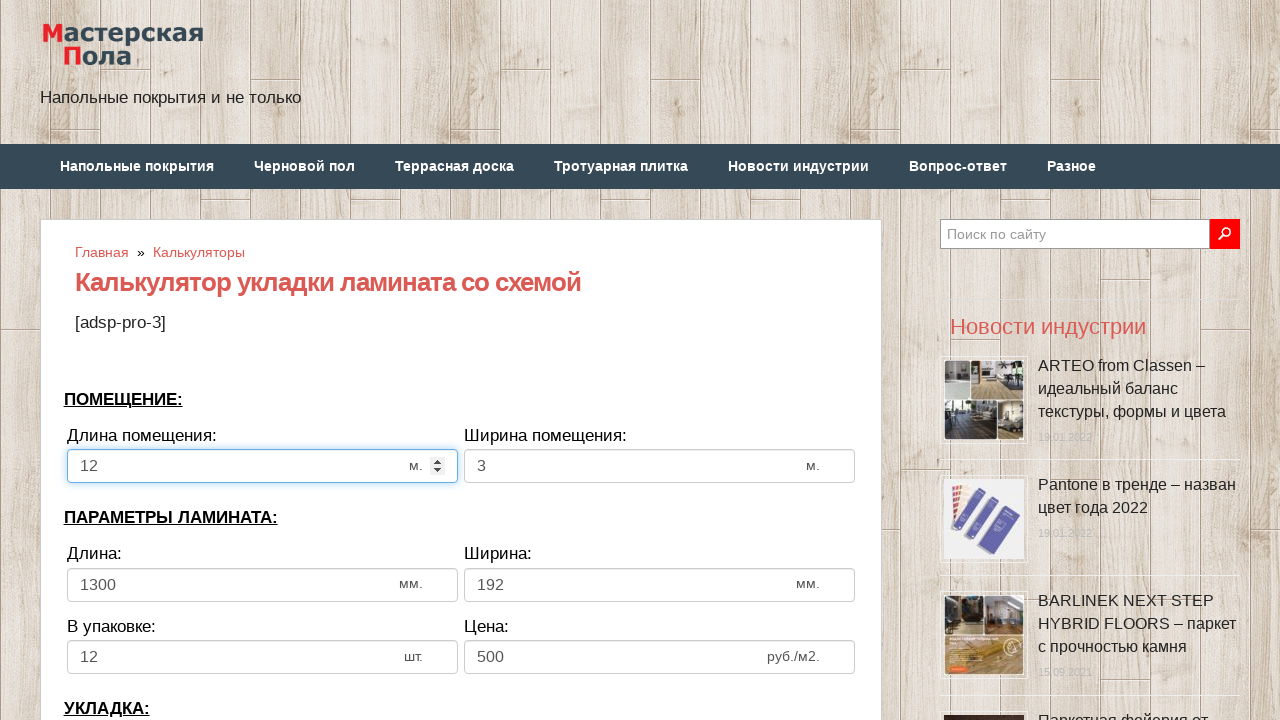

Clicked room height input field at (660, 466) on input[name='calc_roomheight']
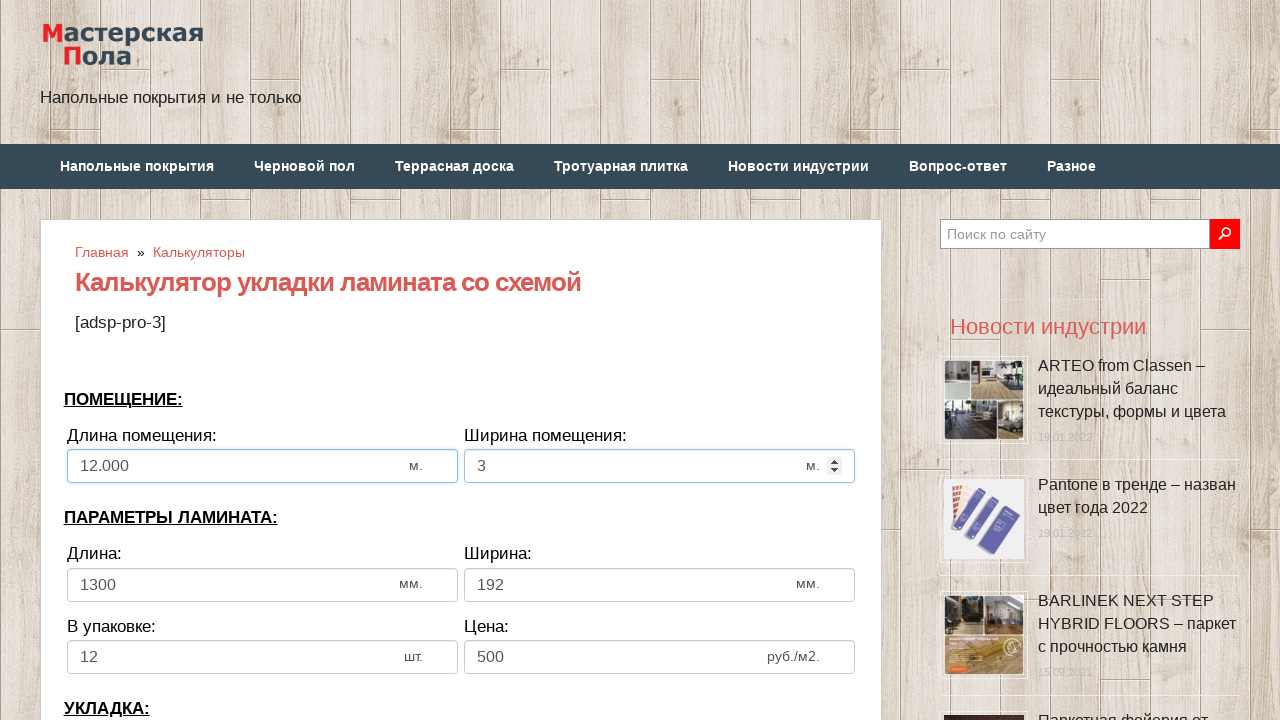

Filled room height with 9 meters on input[name='calc_roomheight']
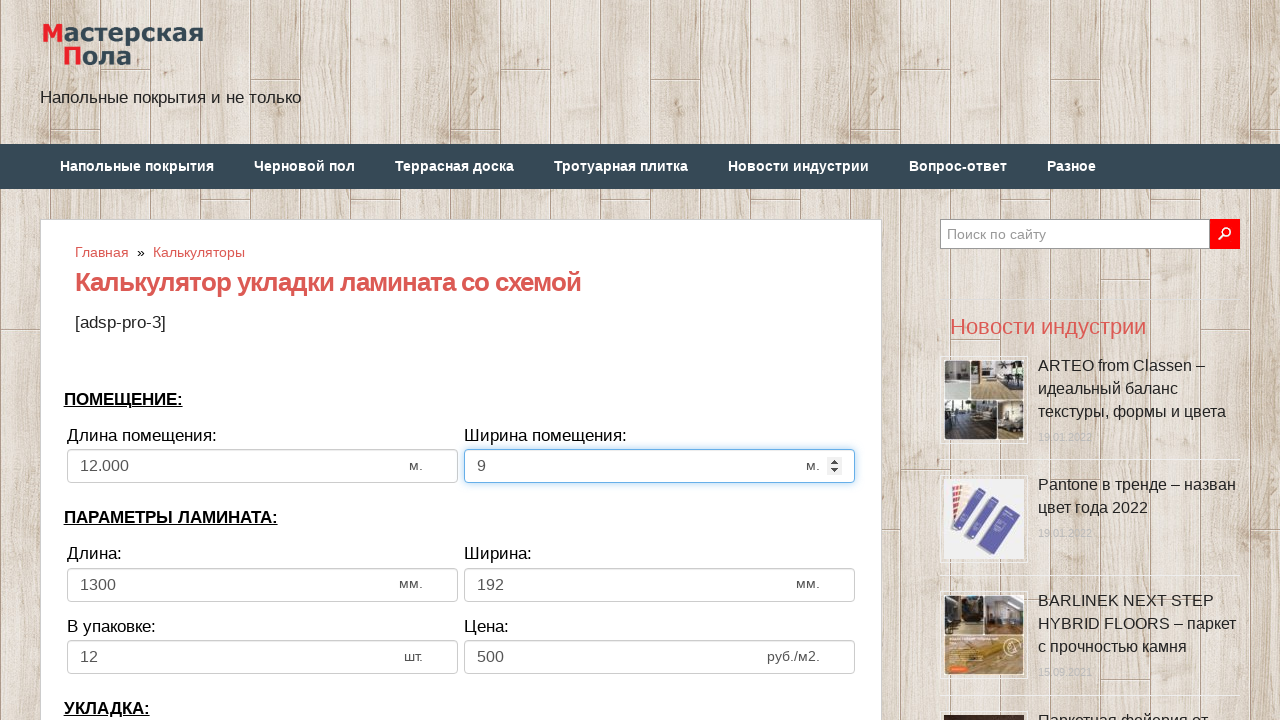

Clicked laminate width input field at (262, 585) on input[name='calc_lamwidth']
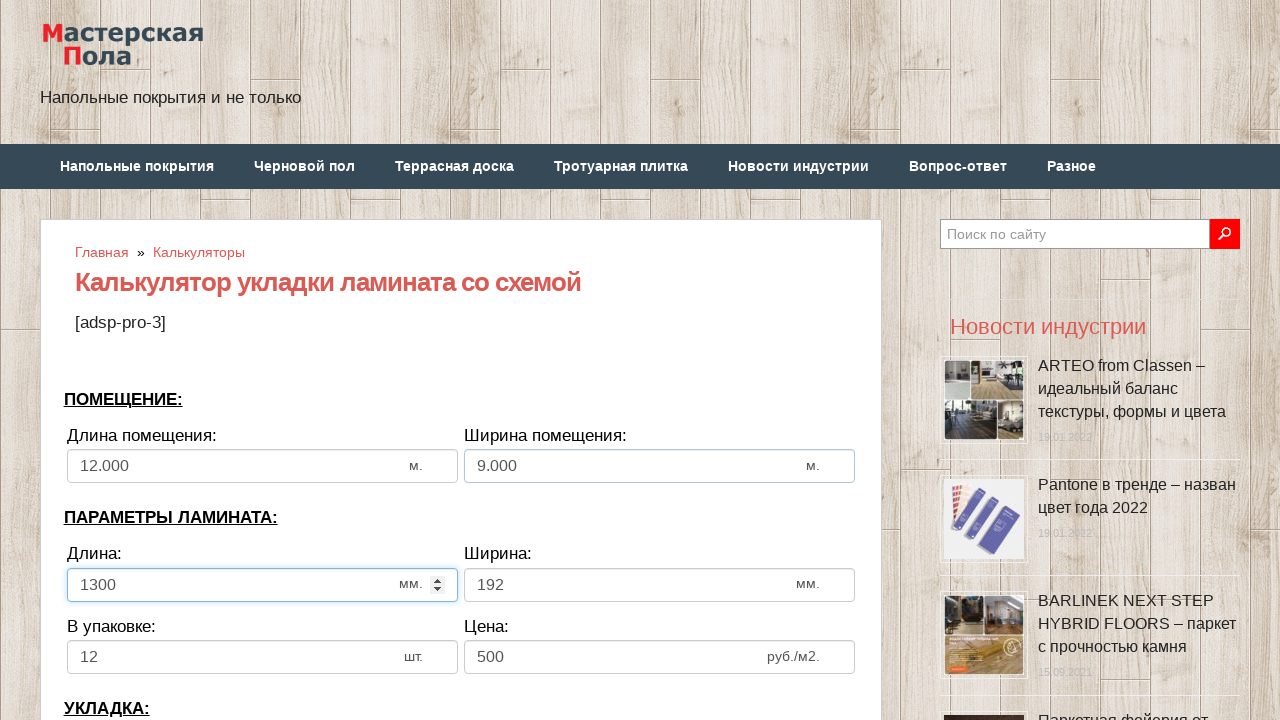

Filled laminate width with 1800 mm on input[name='calc_lamwidth']
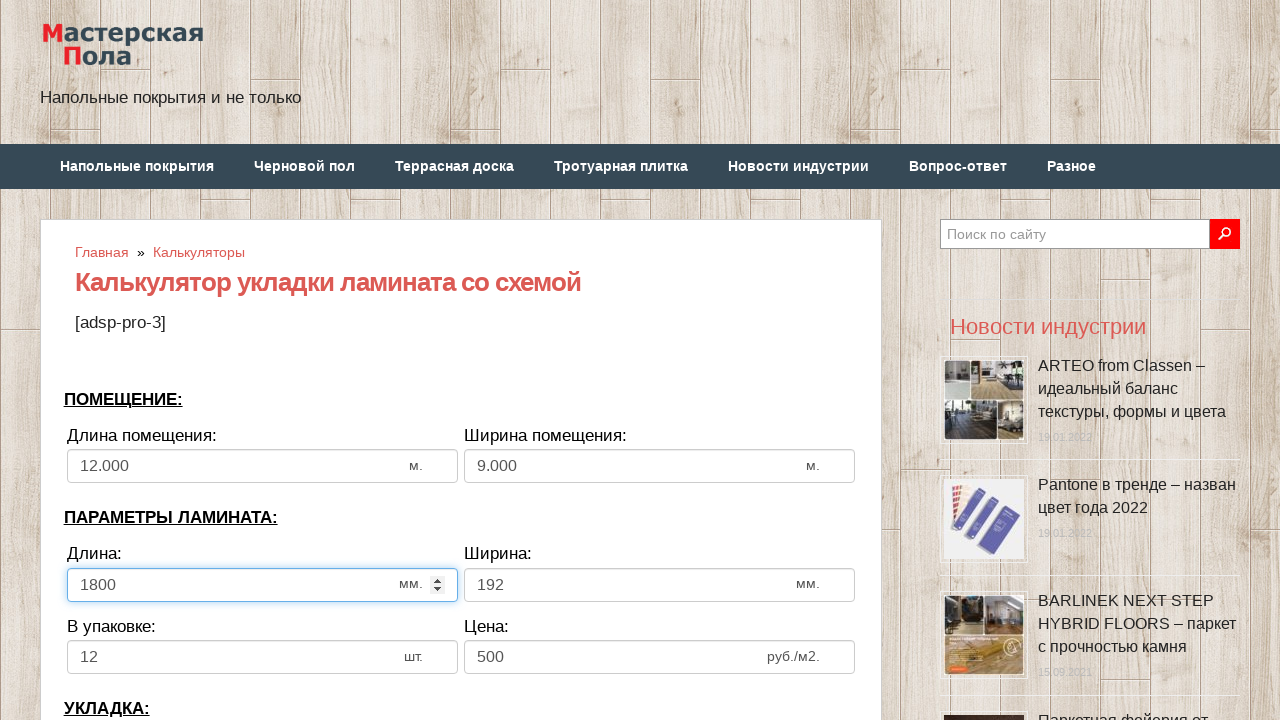

Clicked laminate height input field at (660, 585) on input[name='calc_lamheight']
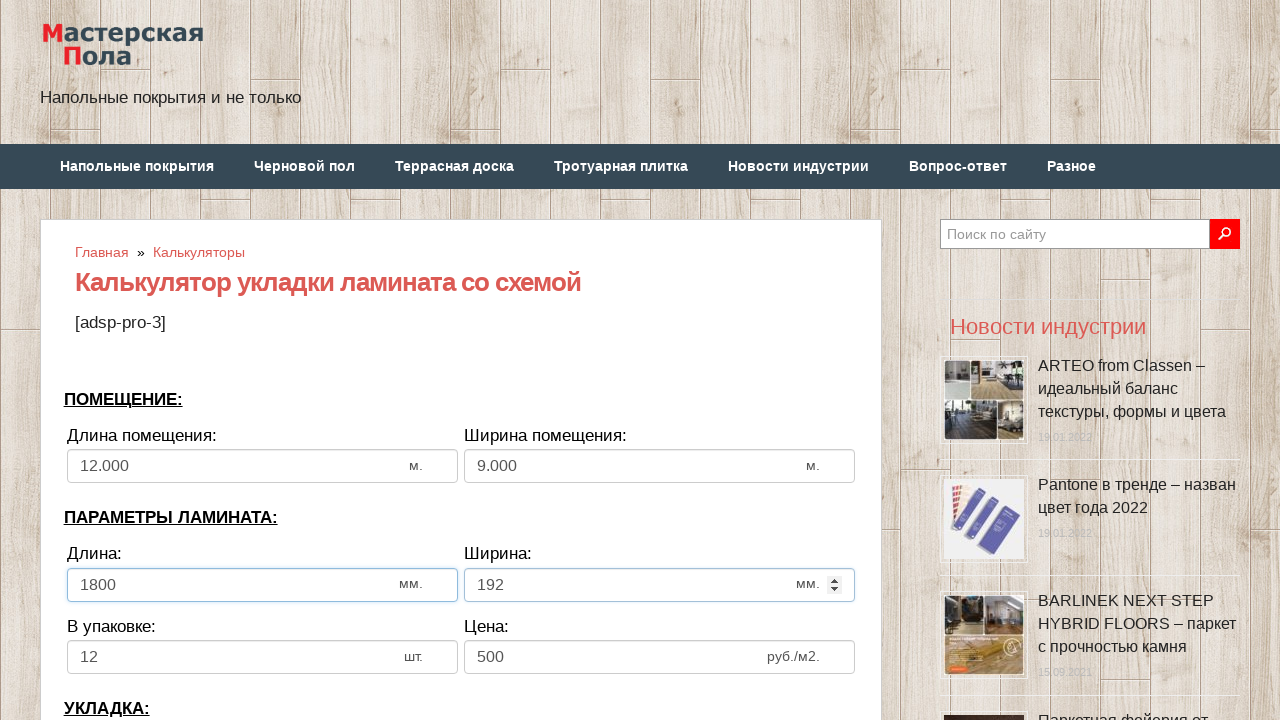

Filled laminate height with 300 mm on input[name='calc_lamheight']
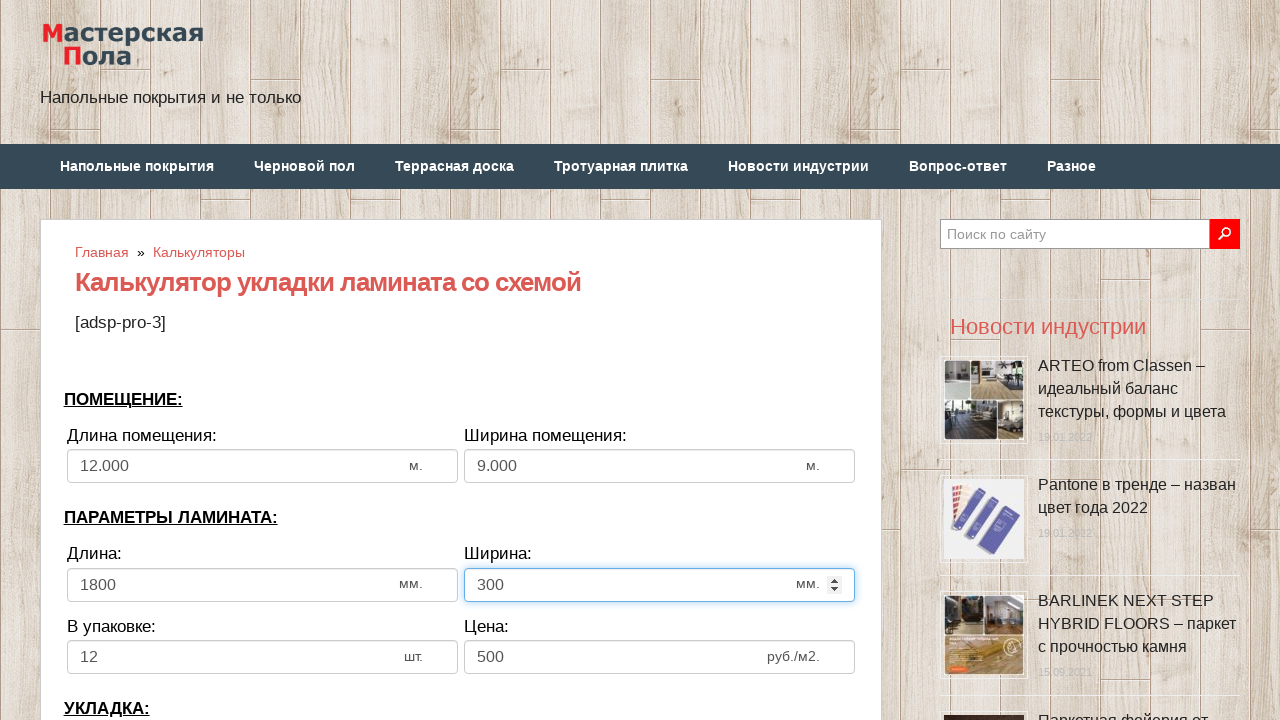

Clicked pieces in pack input field at (262, 657) on input[name='calc_inpack']
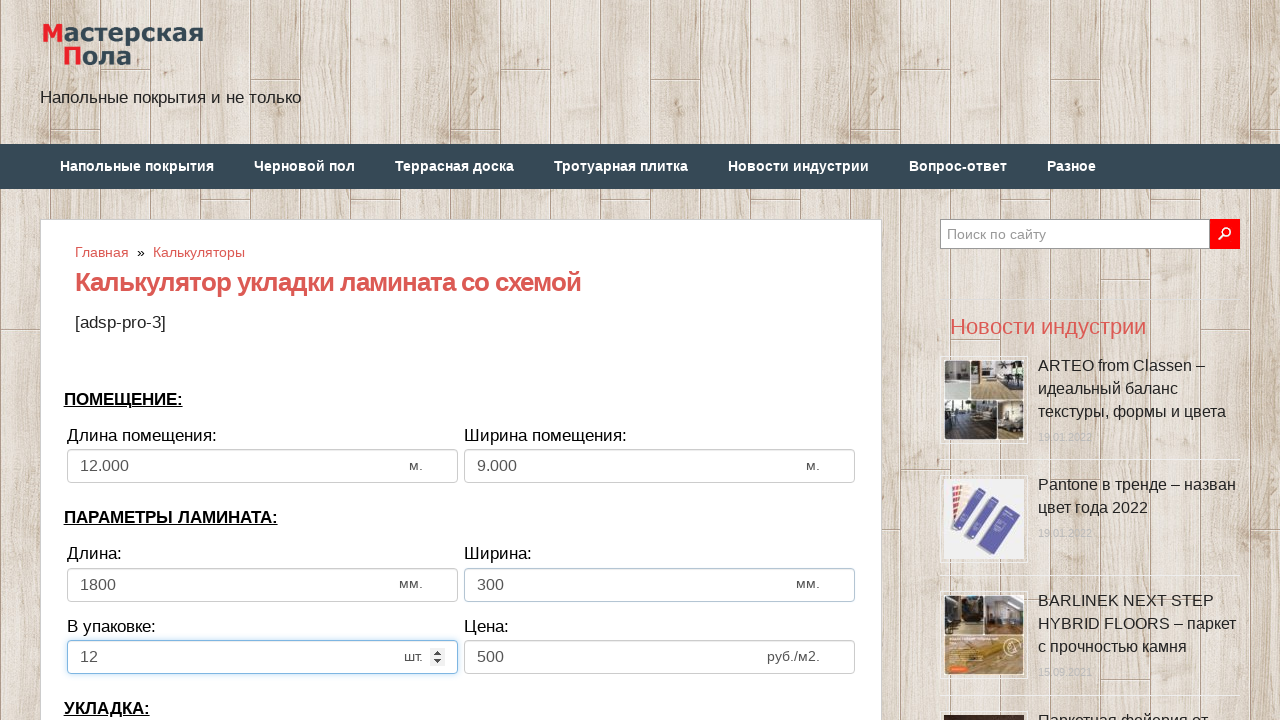

Filled pieces in pack with 9 on input[name='calc_inpack']
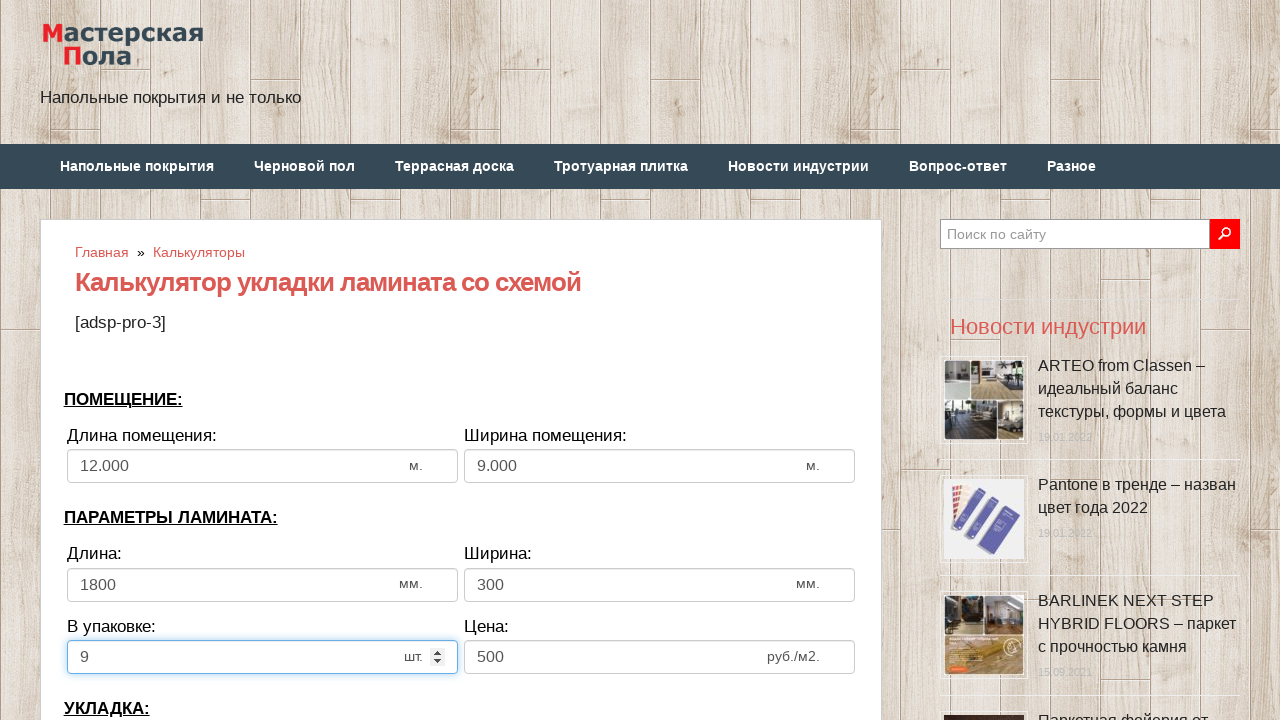

Clicked price input field at (660, 657) on input[name='calc_price']
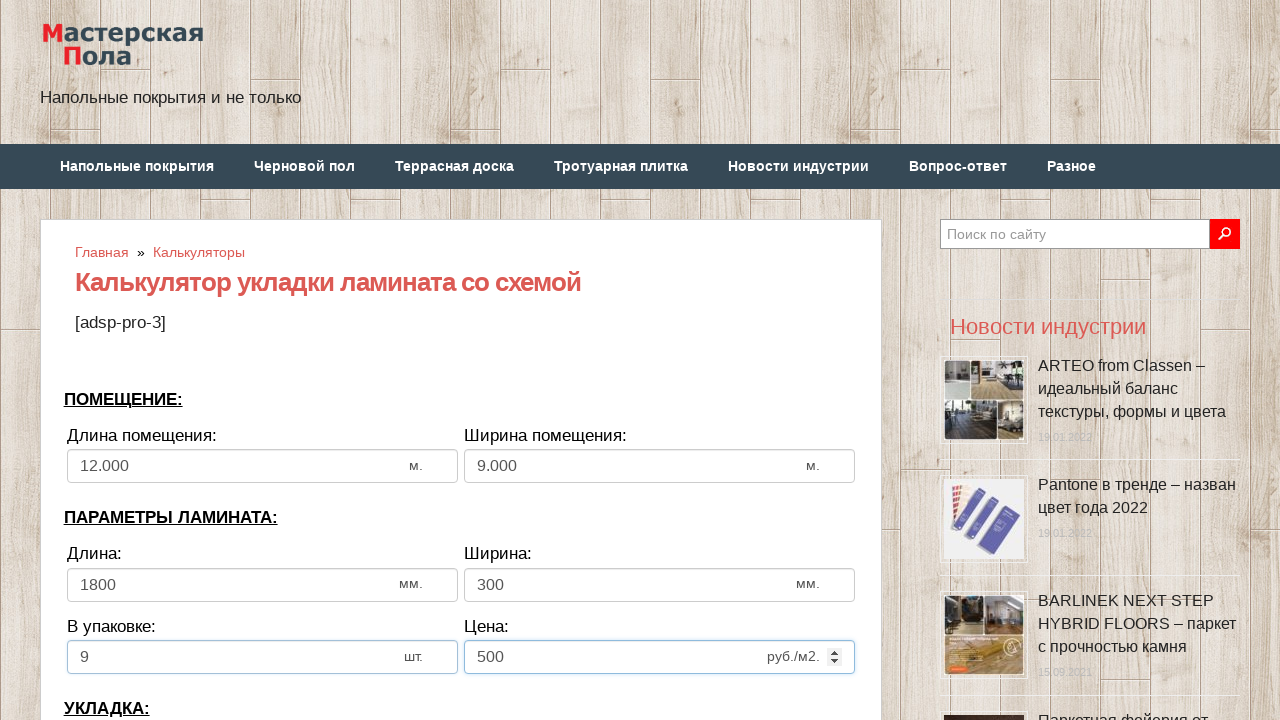

Filled price with 1000 on input[name='calc_price']
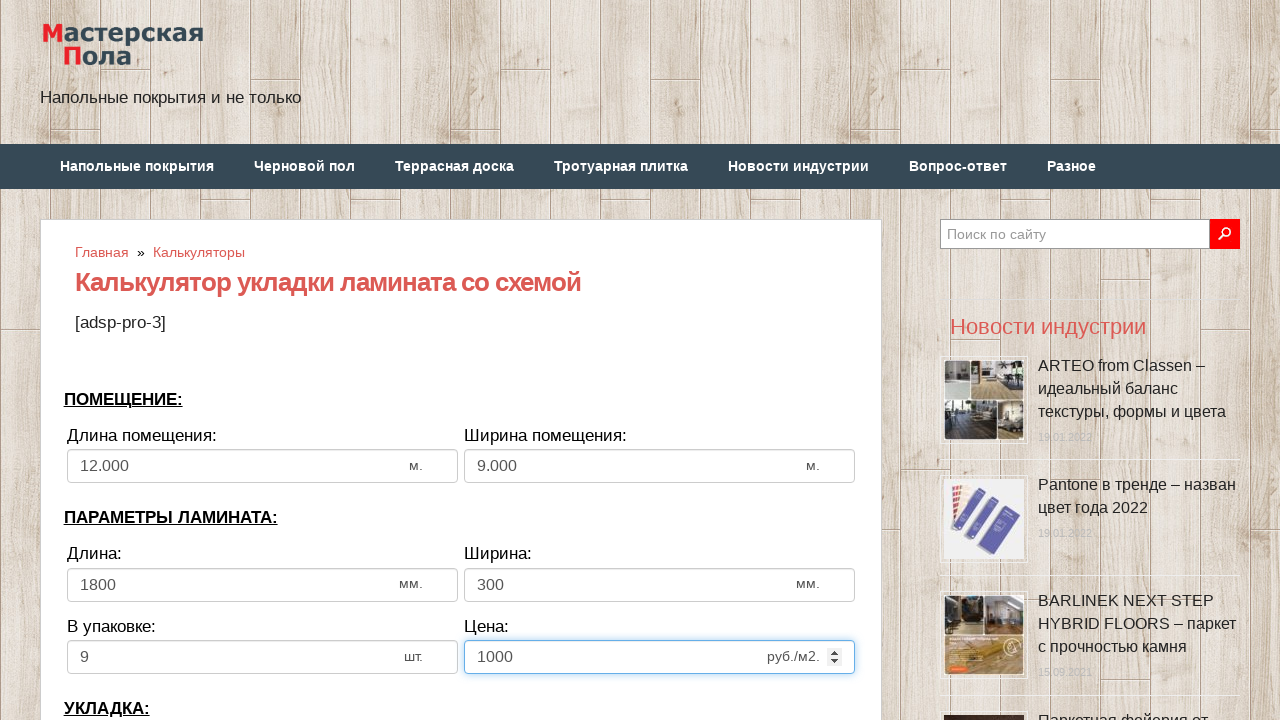

Selected horizontal laying direction on select[name='calc_direct']
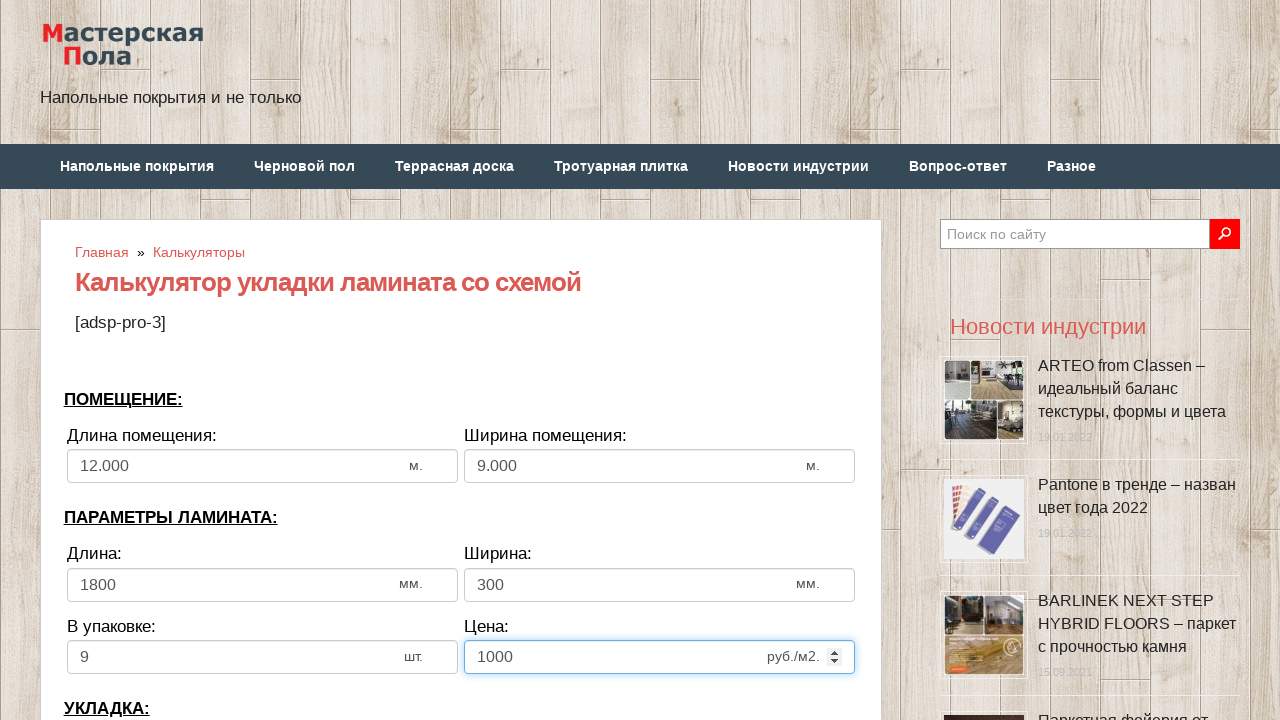

Clicked bias/offset input field at (262, 361) on input[name='calc_bias']
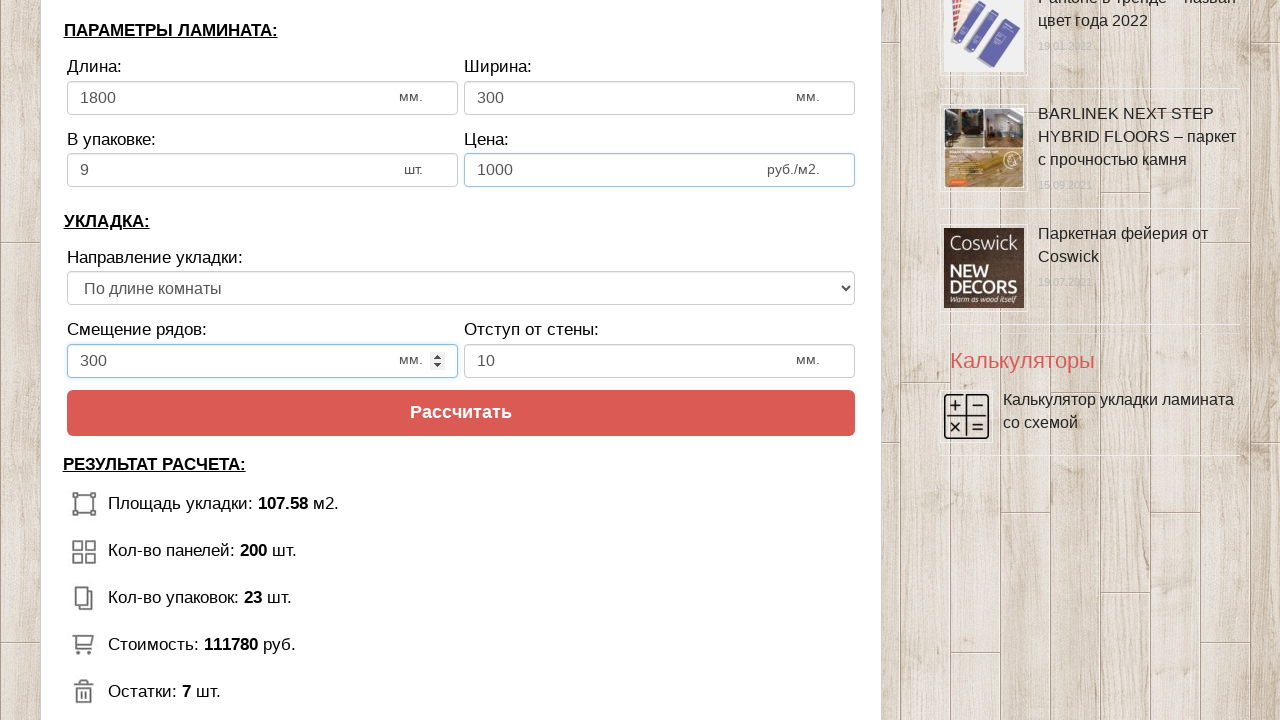

Filled bias/offset with 500 mm on input[name='calc_bias']
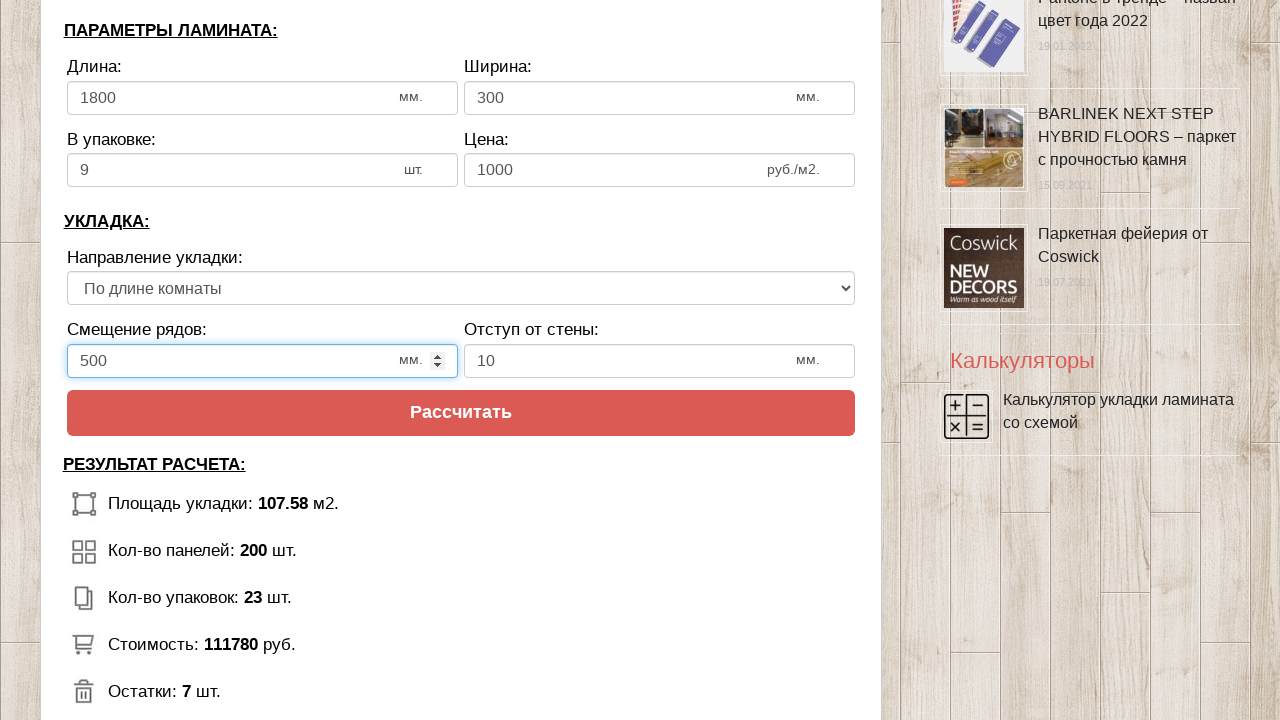

Clicked wall distance input field at (660, 361) on input[name='calc_walldist']
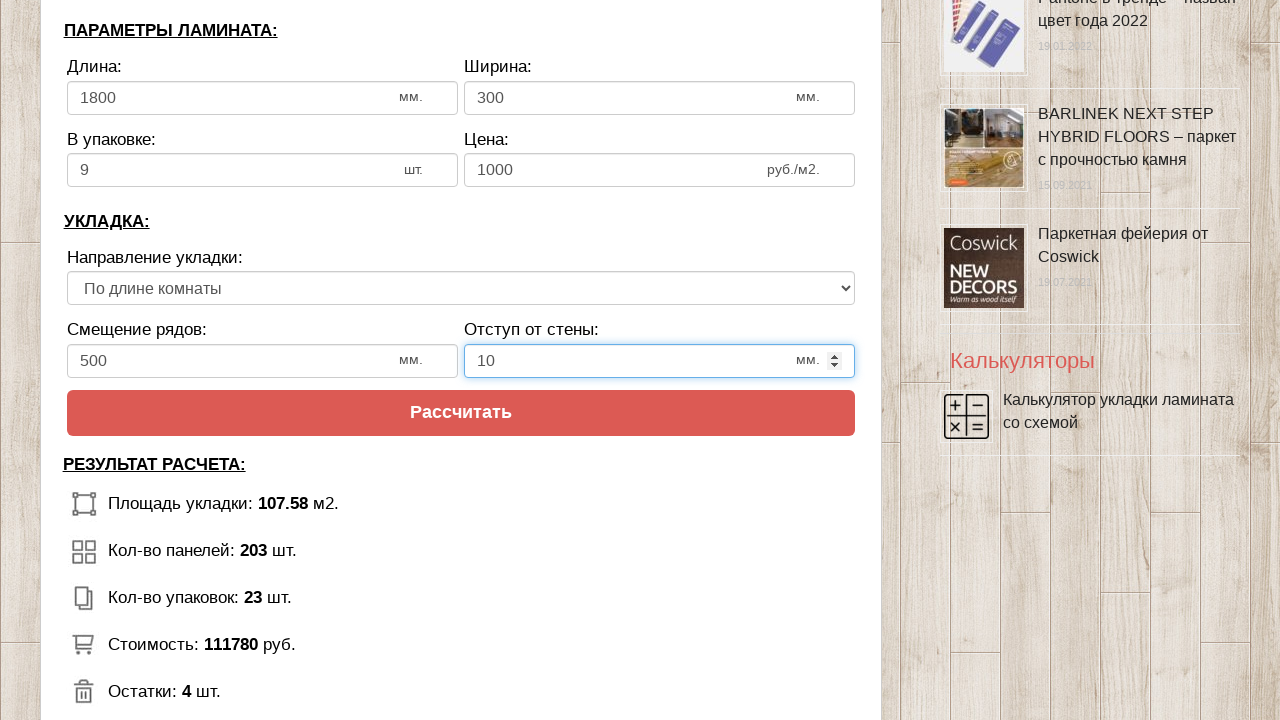

Filled wall distance with 200 mm on input[name='calc_walldist']
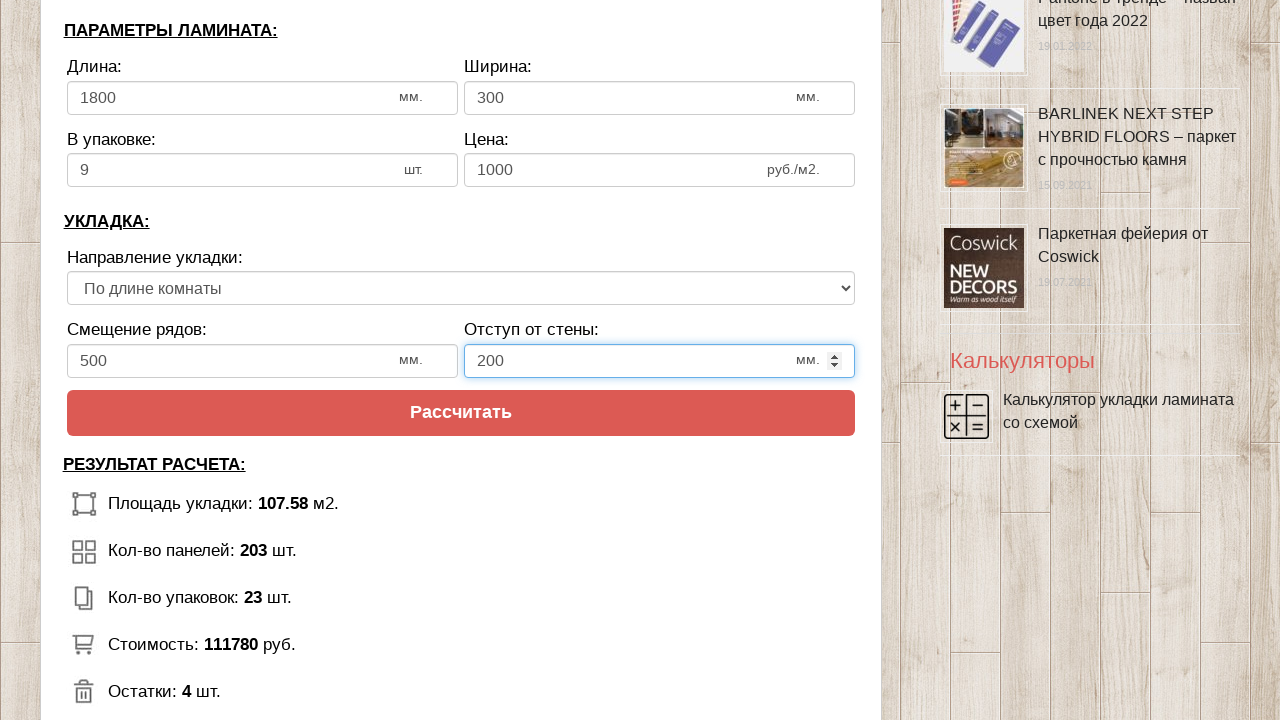

Clicked calculate button to compute laminate requirements at (461, 413) on input[value='Рассчитать']
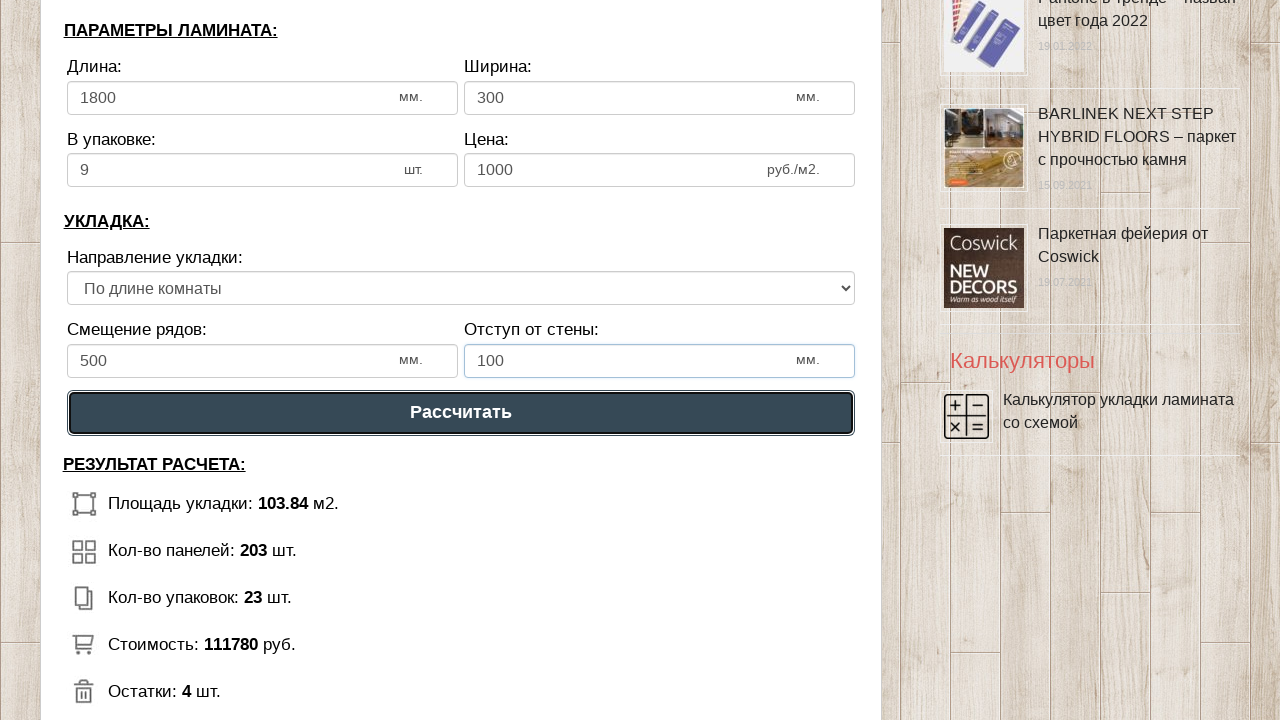

Calculation results loaded successfully
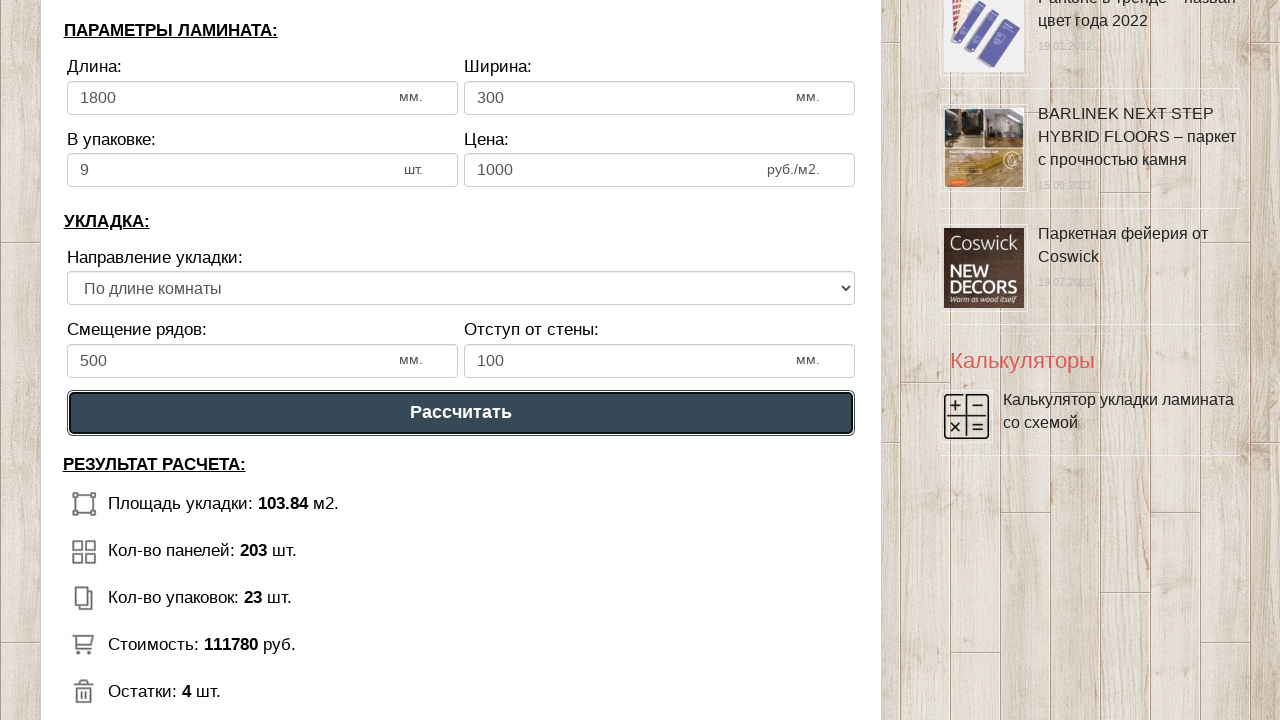

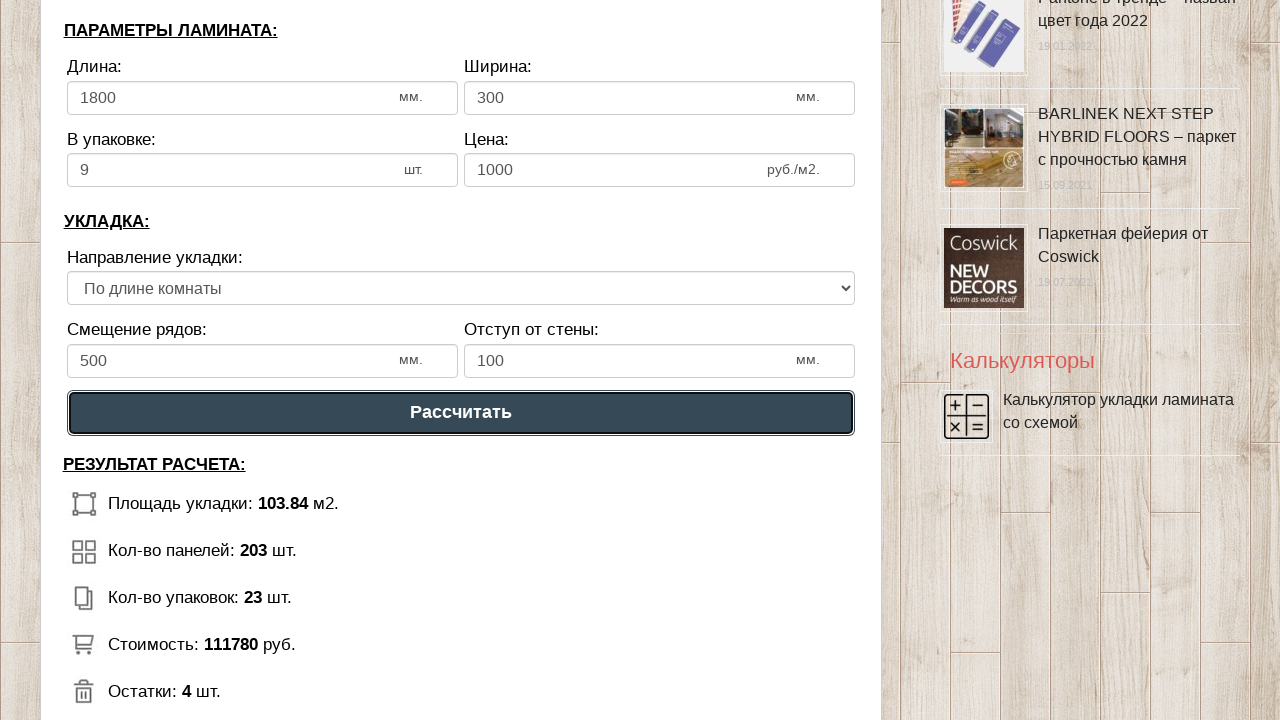